Tests input field location using XPath selector and enters text

Starting URL: http://sahitest.com/demo/formTest.htm

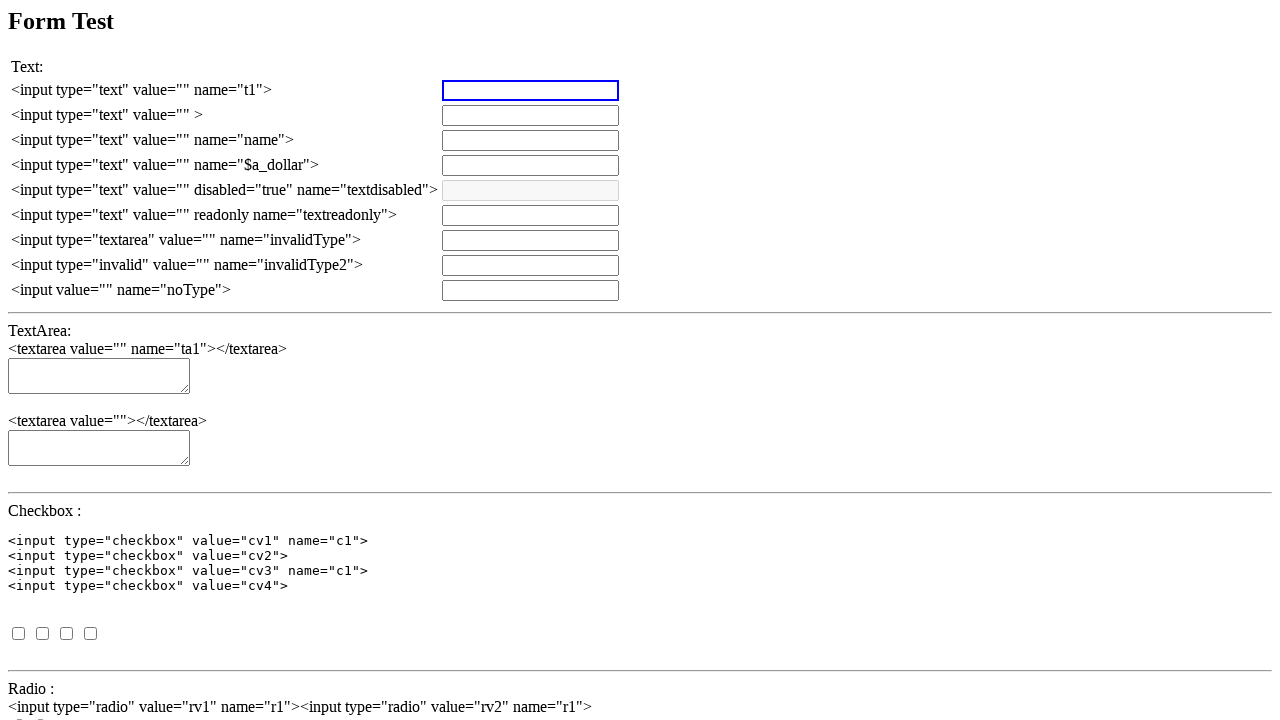

Registered dialog handler to accept alert popups
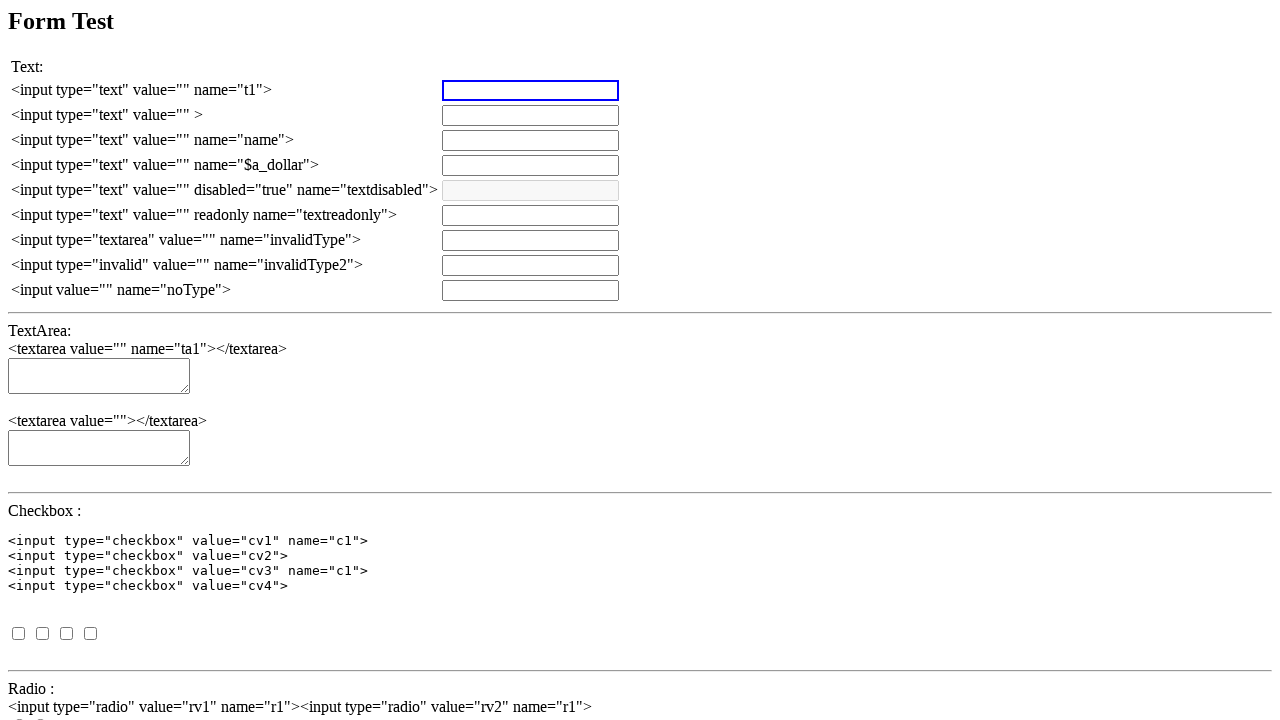

Located input field using XPath selector
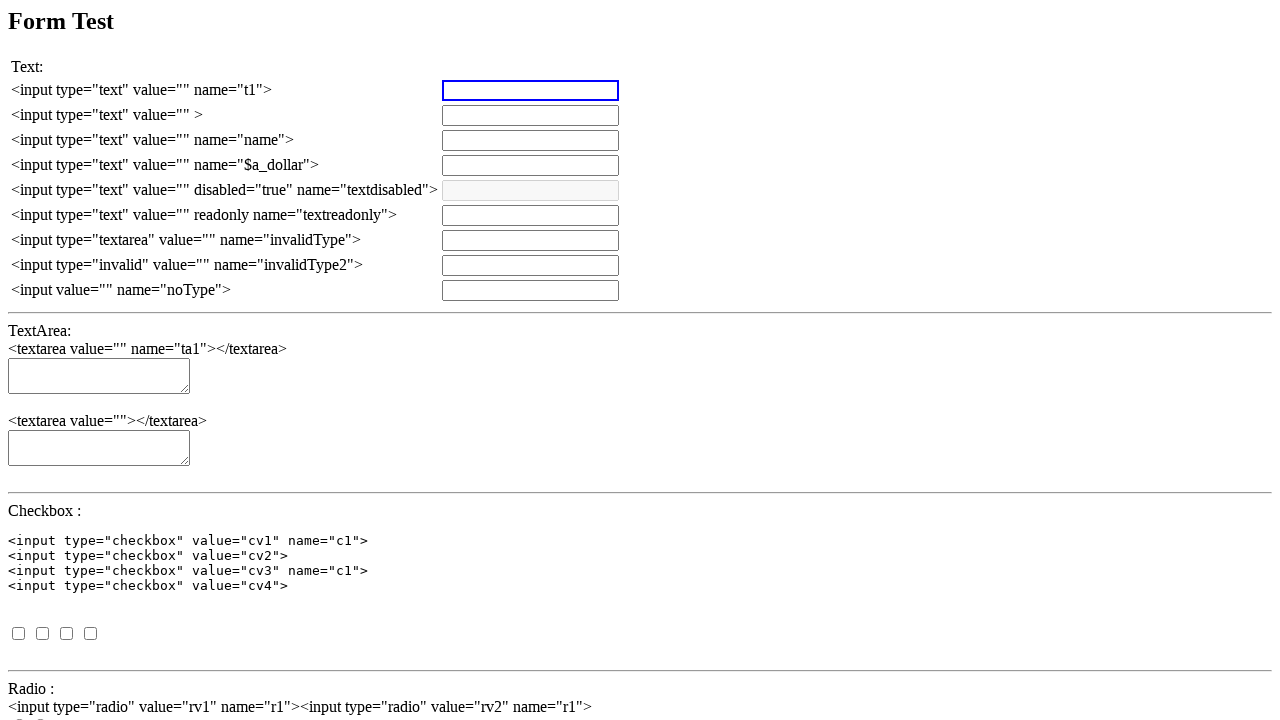

Cleared input field on xpath=//html/body/form/table/tbody/tr[3]/td[2]/input
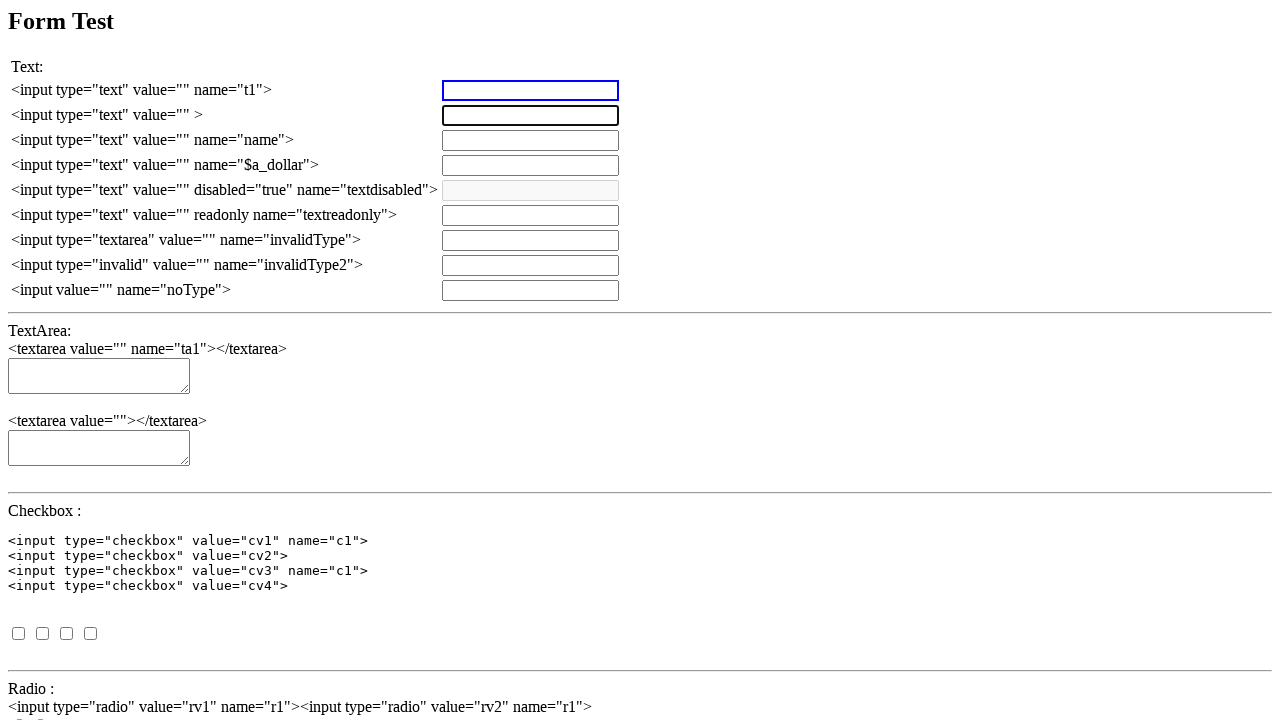

Entered test text '测试输入' into input field on xpath=//html/body/form/table/tbody/tr[3]/td[2]/input
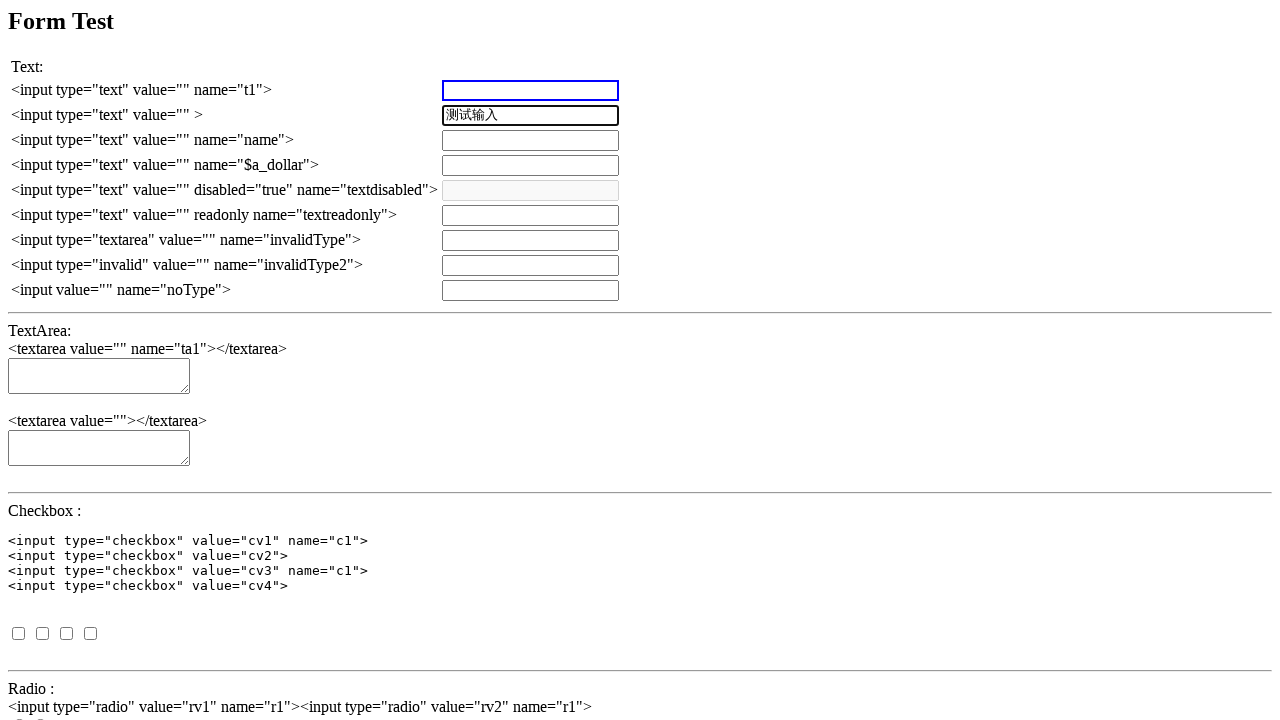

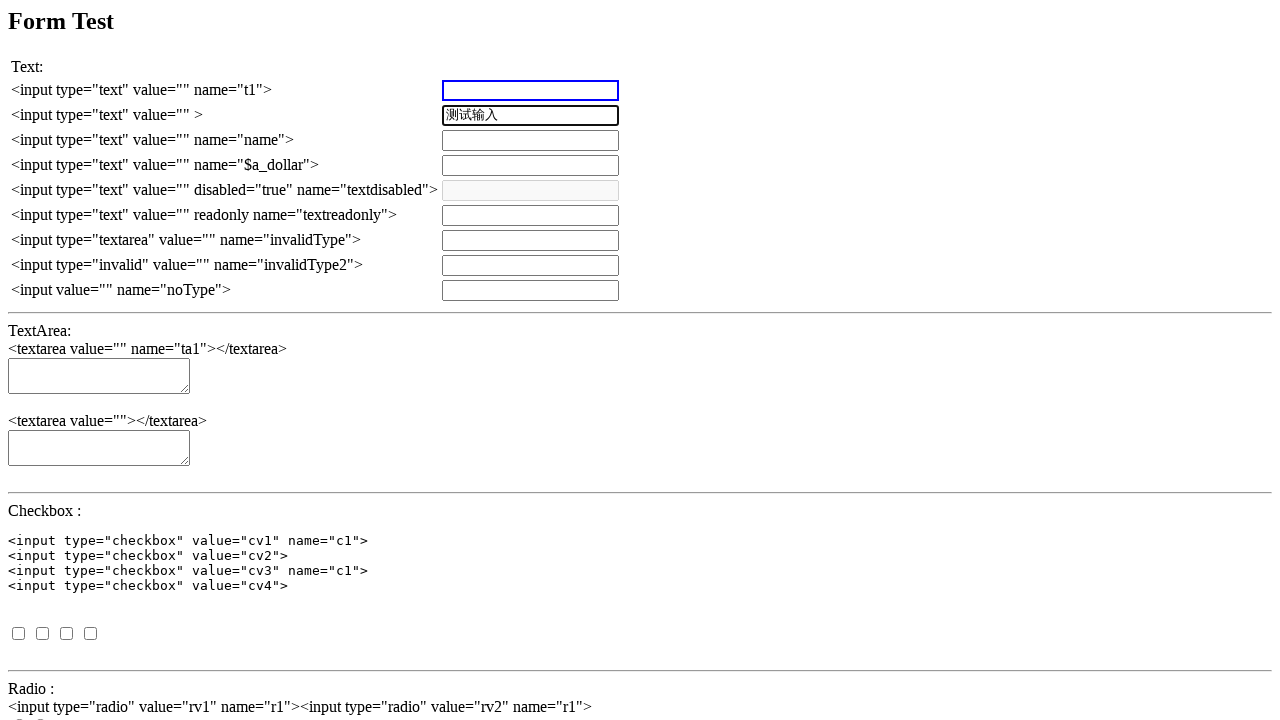